Tests navigation on the Zenith Bank website by visiting the homepage and then navigating to the media section

Starting URL: https://www.zenithbank.com/

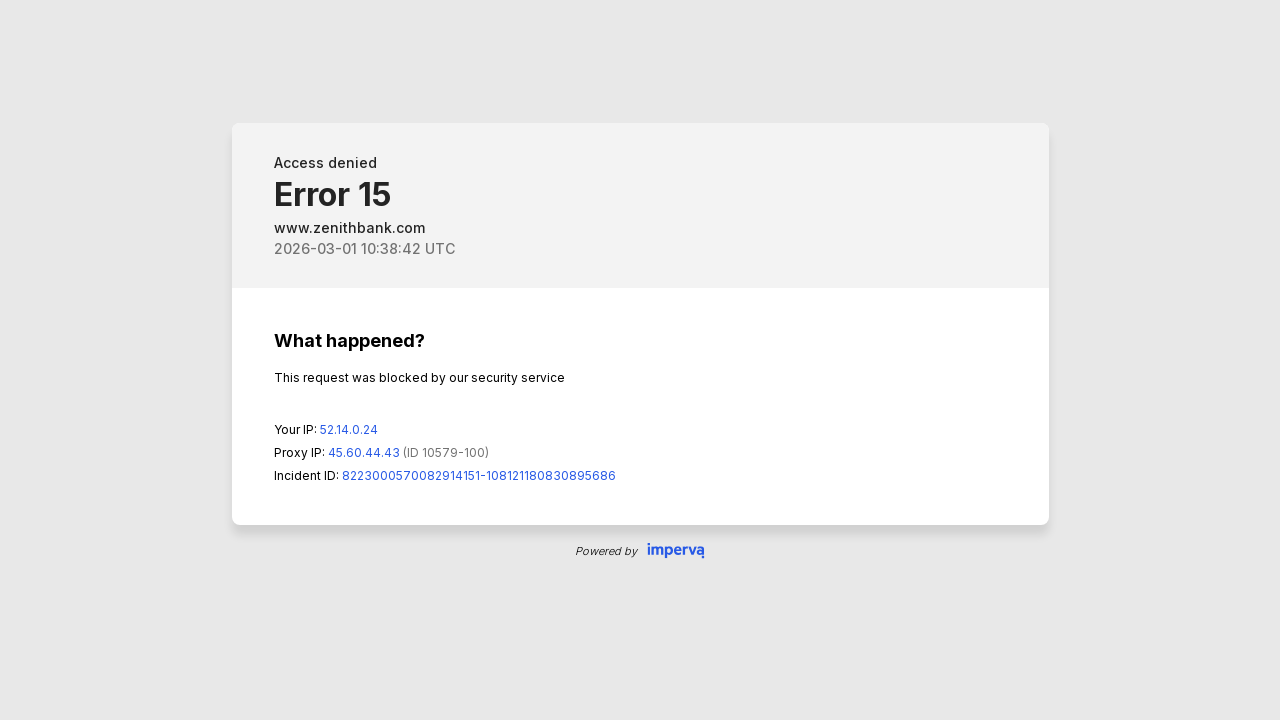

Navigated to Zenith Bank media section
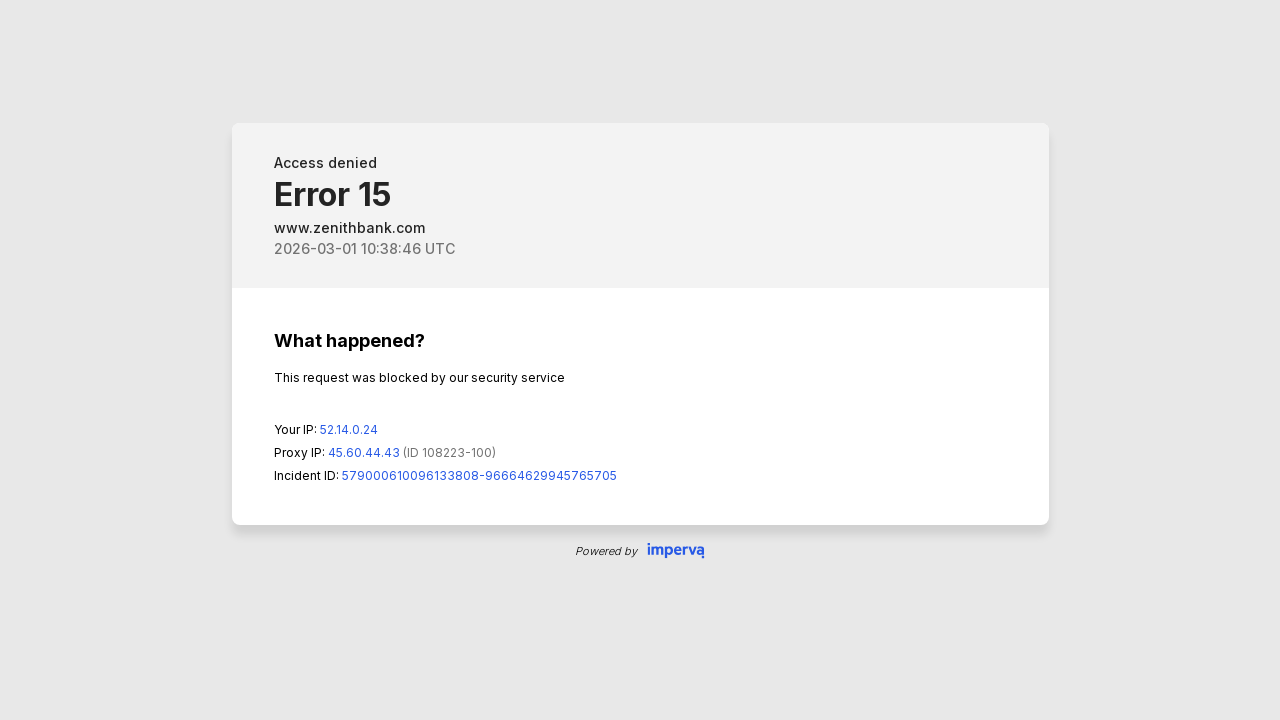

Media section page loaded with domcontentloaded state
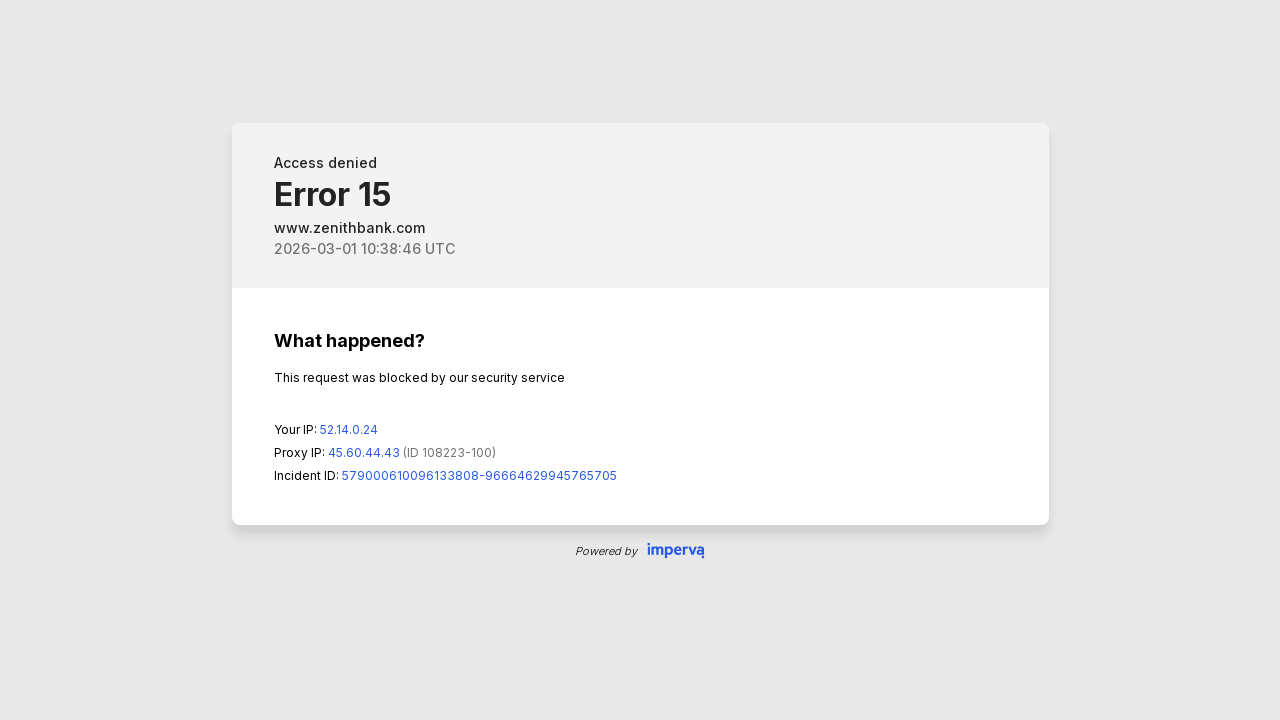

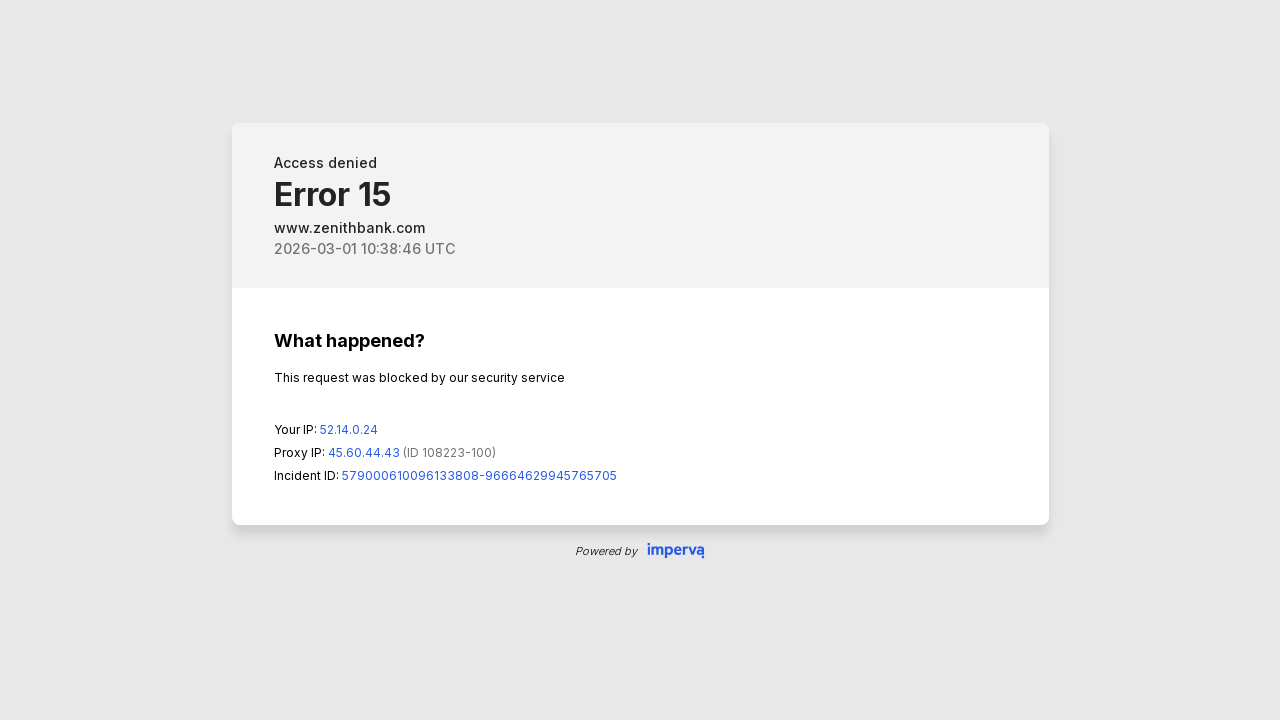